Tests that a todo item is removed when edited to an empty string

Starting URL: https://demo.playwright.dev/todomvc

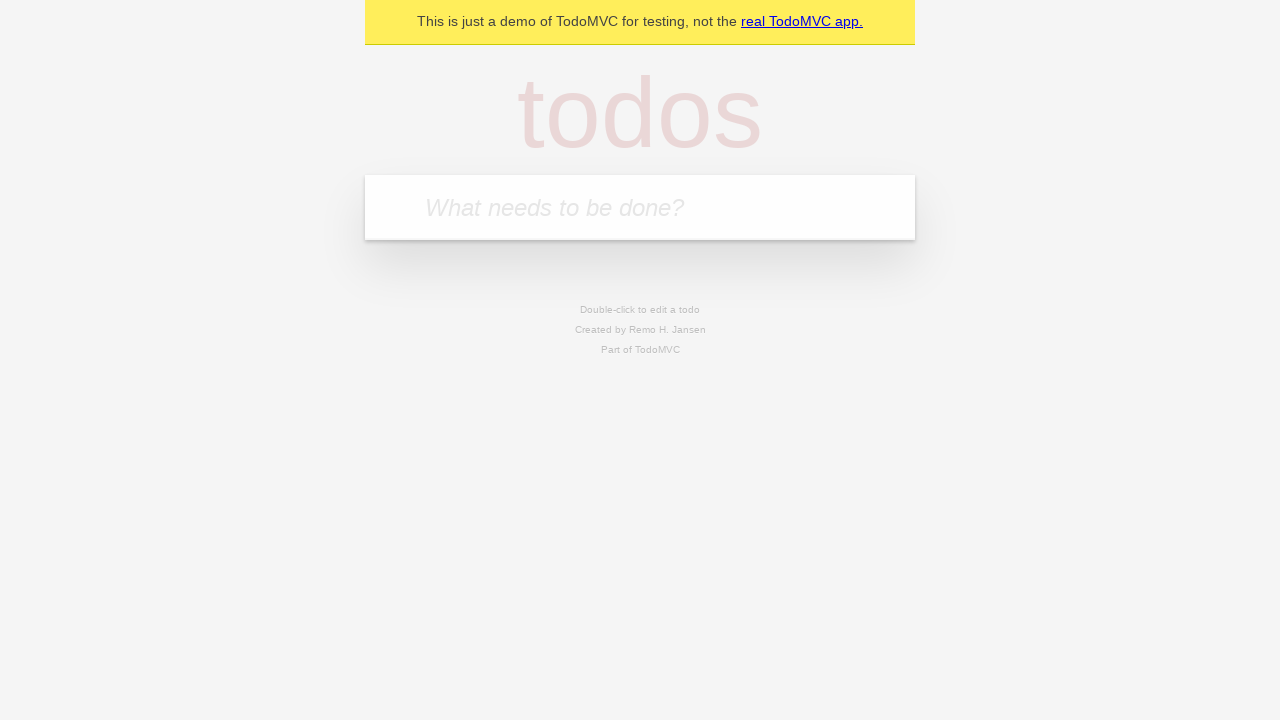

Filled todo input with 'buy some cheese' on internal:attr=[placeholder="What needs to be done?"i]
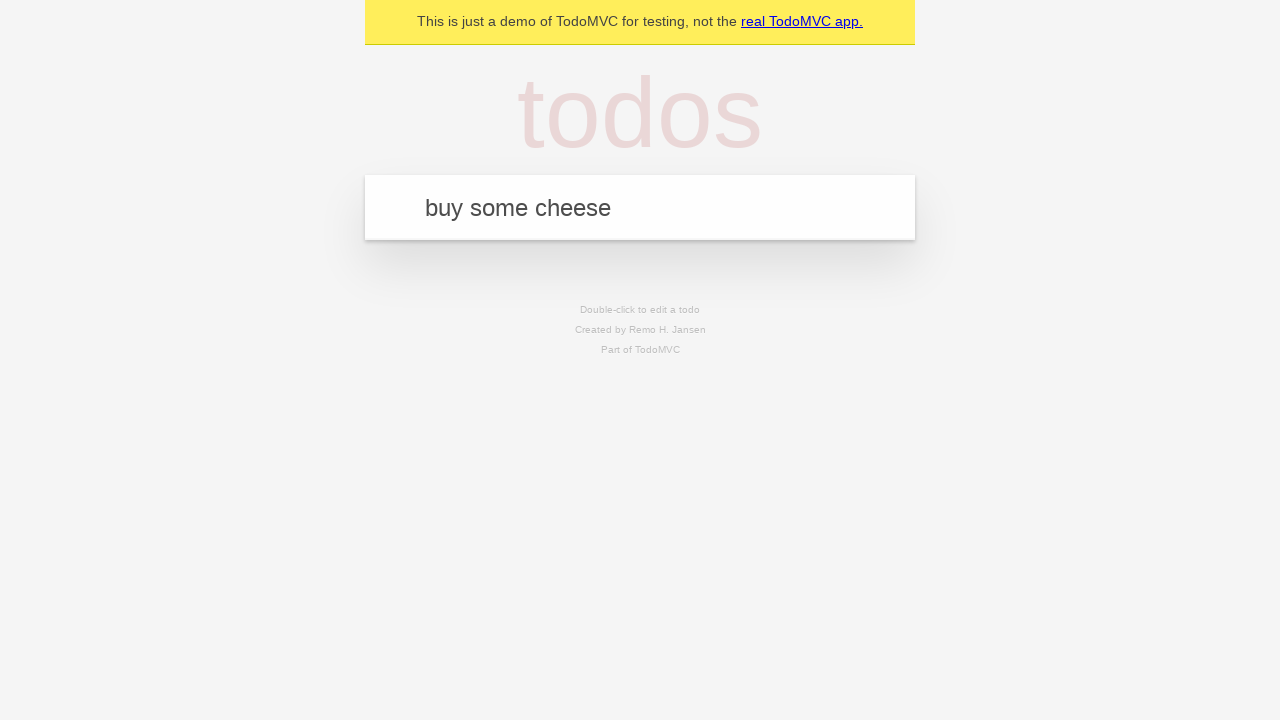

Pressed Enter to create todo 'buy some cheese' on internal:attr=[placeholder="What needs to be done?"i]
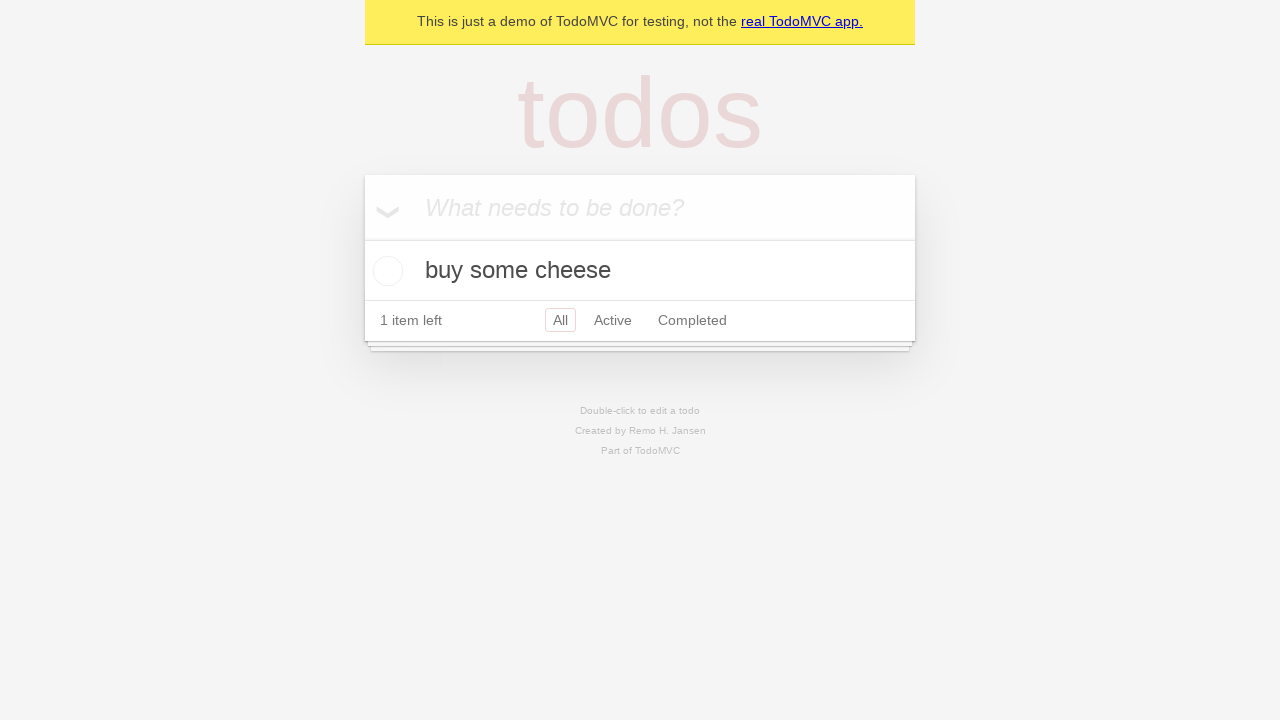

Filled todo input with 'feed the cat' on internal:attr=[placeholder="What needs to be done?"i]
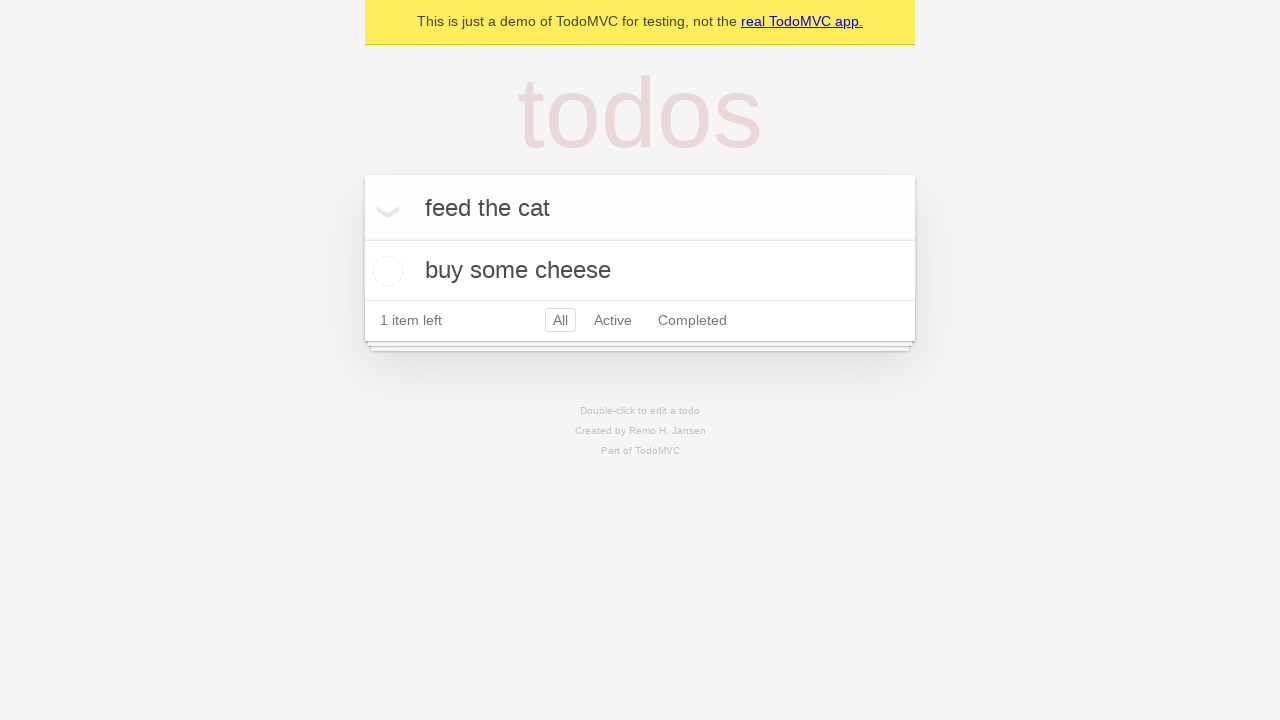

Pressed Enter to create todo 'feed the cat' on internal:attr=[placeholder="What needs to be done?"i]
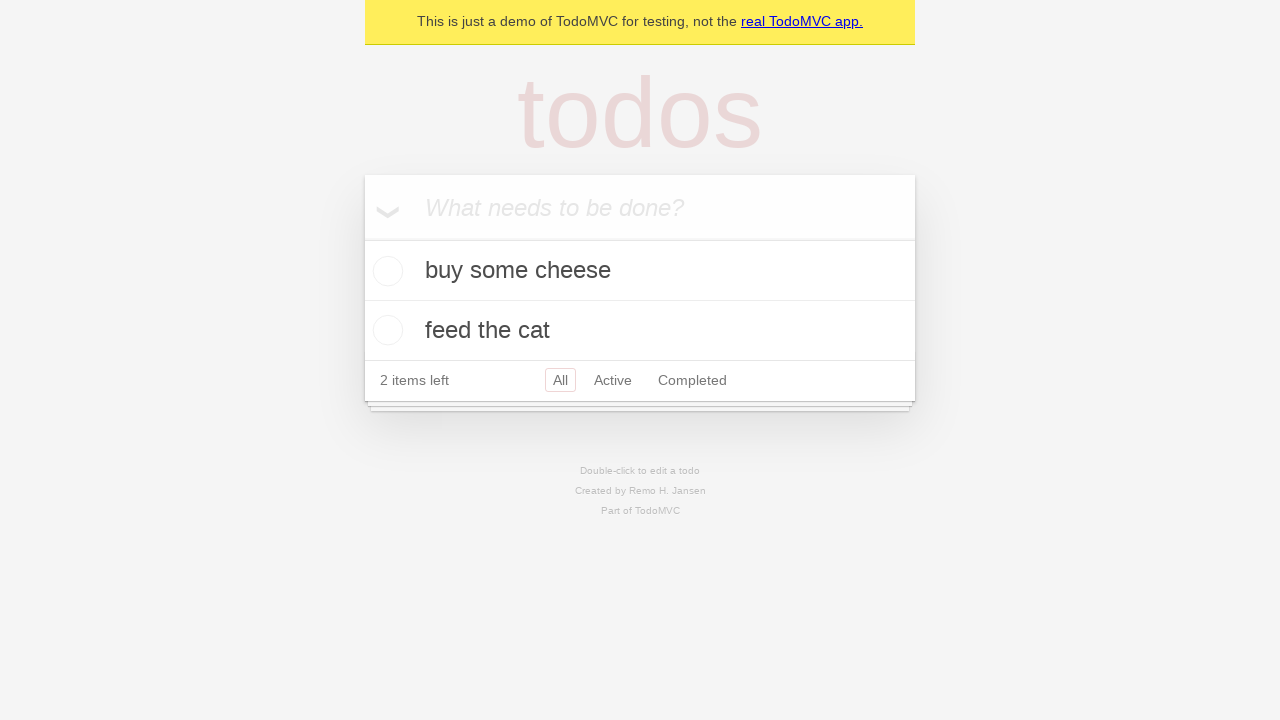

Filled todo input with 'book a doctors appointment' on internal:attr=[placeholder="What needs to be done?"i]
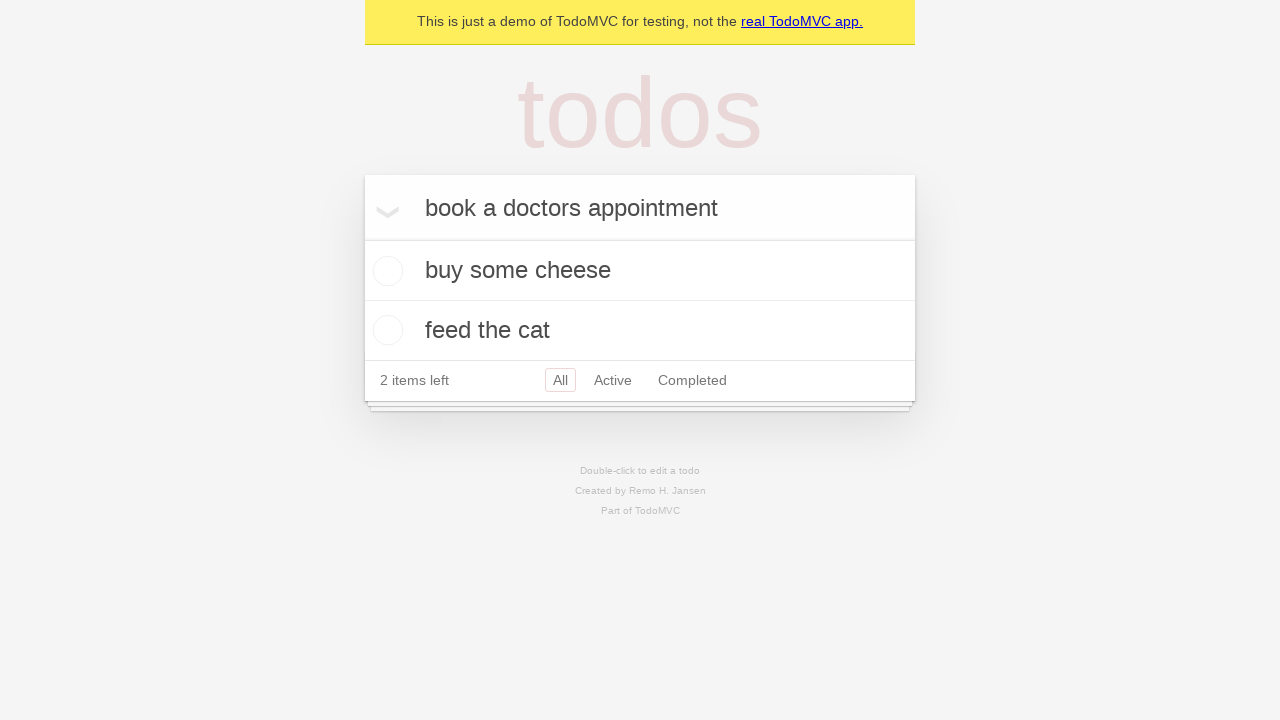

Pressed Enter to create todo 'book a doctors appointment' on internal:attr=[placeholder="What needs to be done?"i]
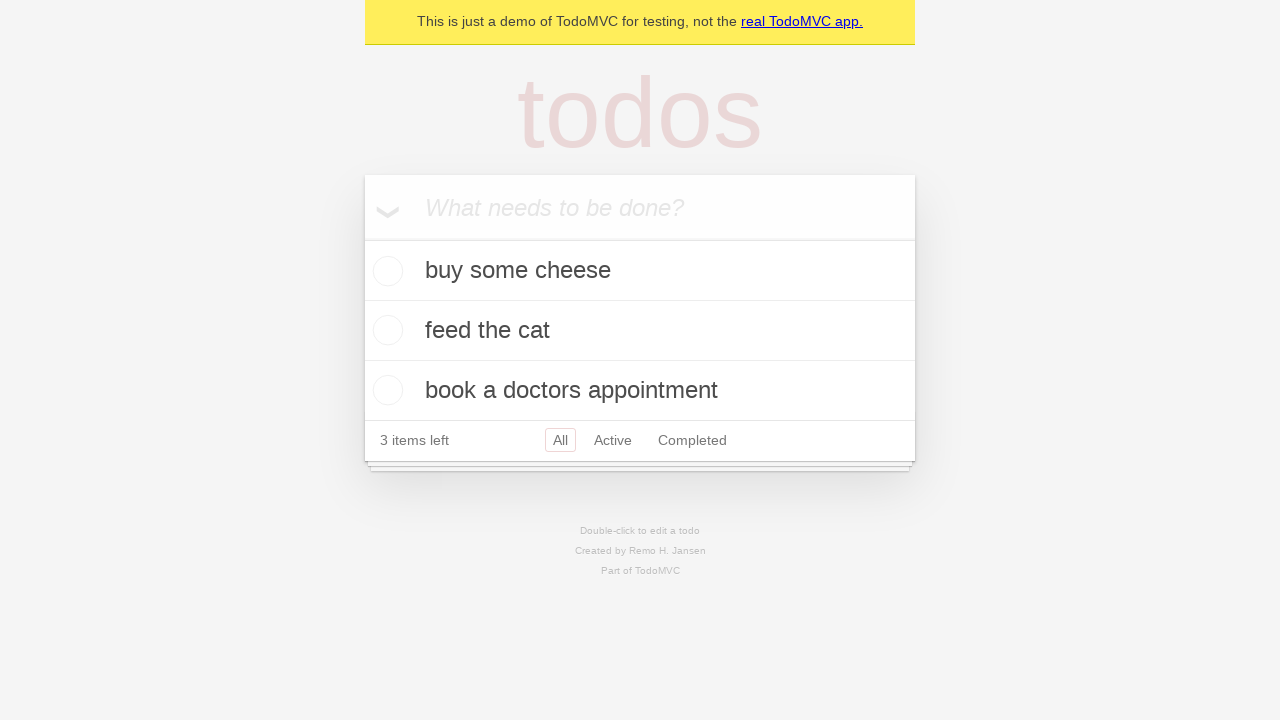

Waited for all 3 todo items to load
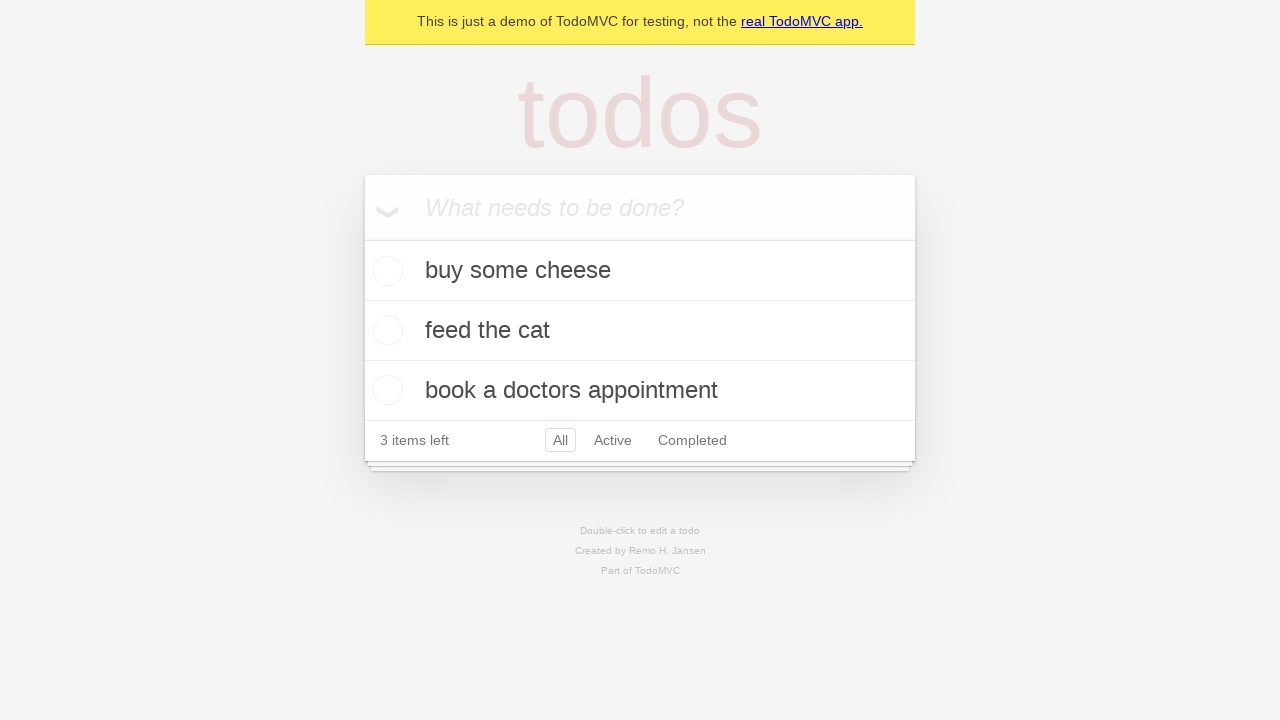

Double-clicked second todo item to enter edit mode at (640, 331) on internal:testid=[data-testid="todo-item"s] >> nth=1
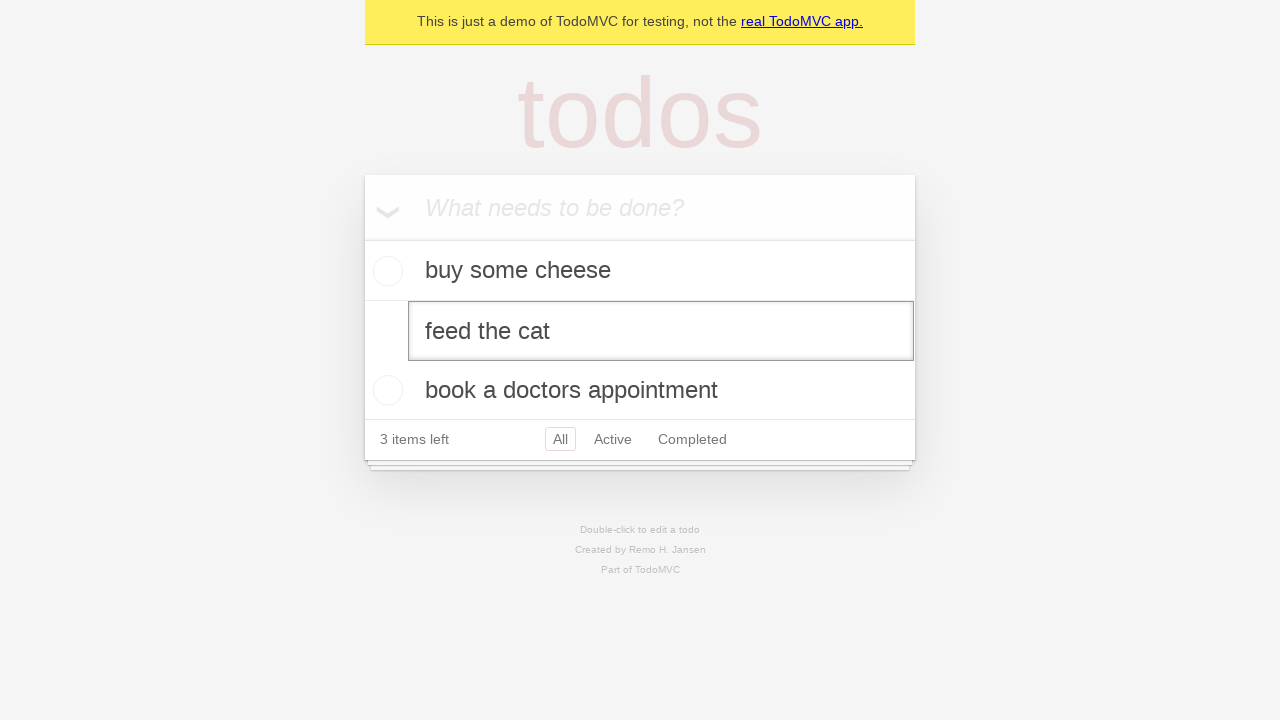

Cleared the text in the edit field on internal:testid=[data-testid="todo-item"s] >> nth=1 >> internal:role=textbox[nam
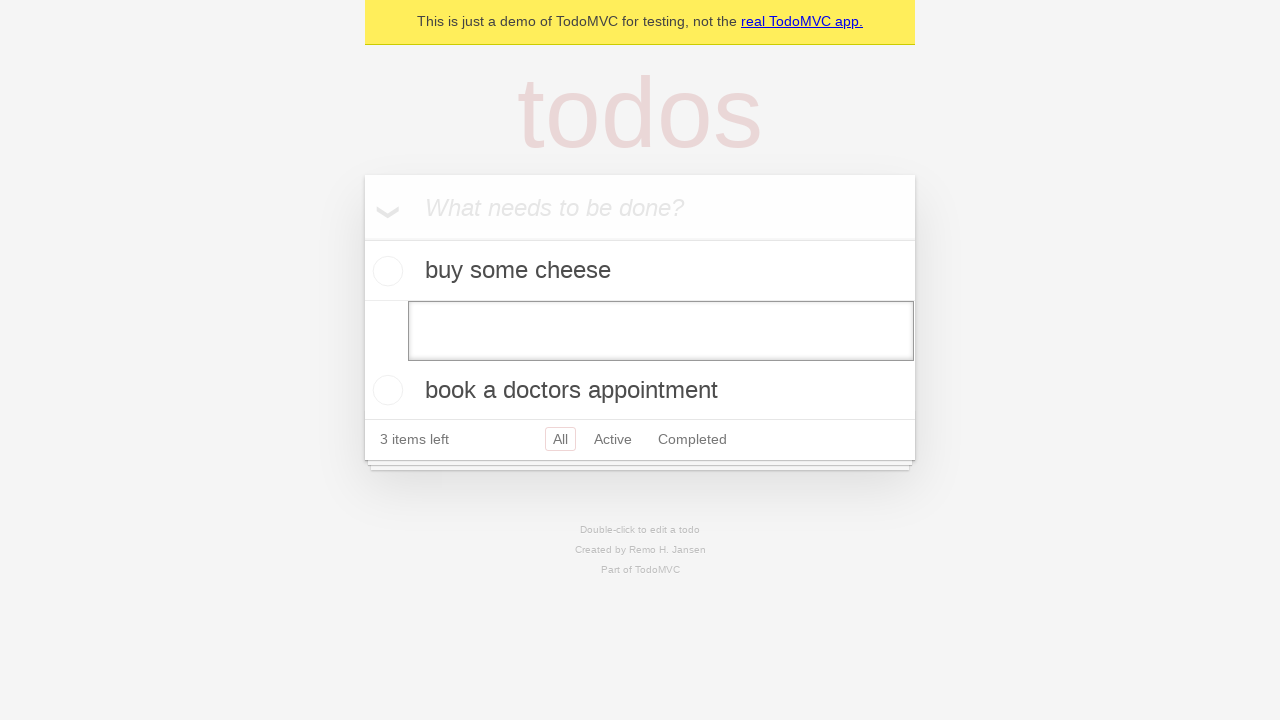

Pressed Enter to submit empty todo text on internal:testid=[data-testid="todo-item"s] >> nth=1 >> internal:role=textbox[nam
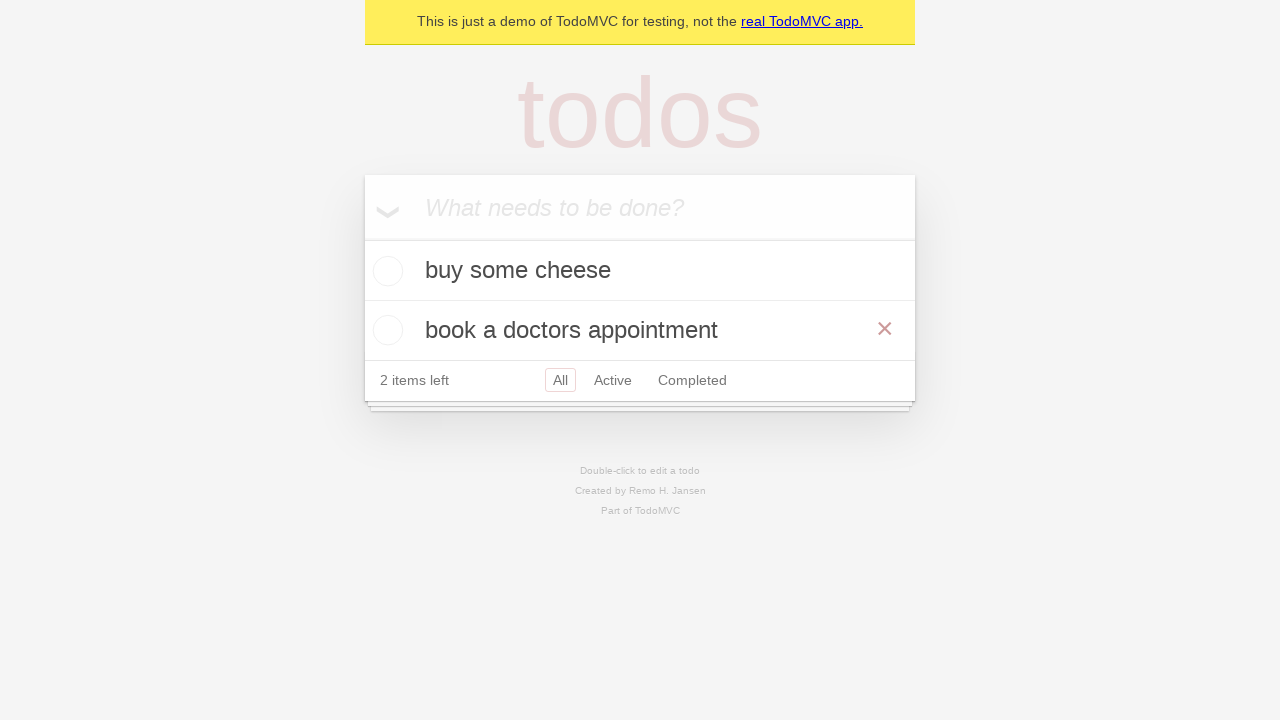

Verified that todo item was removed - only 2 items remain
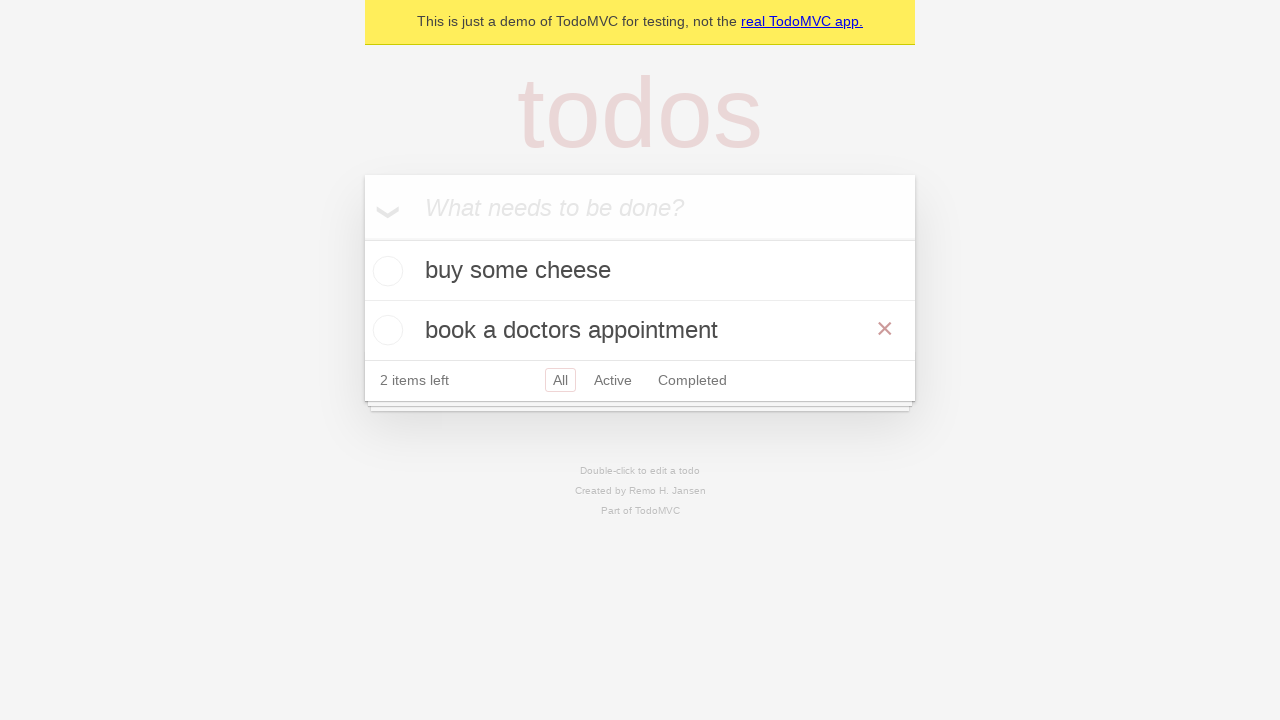

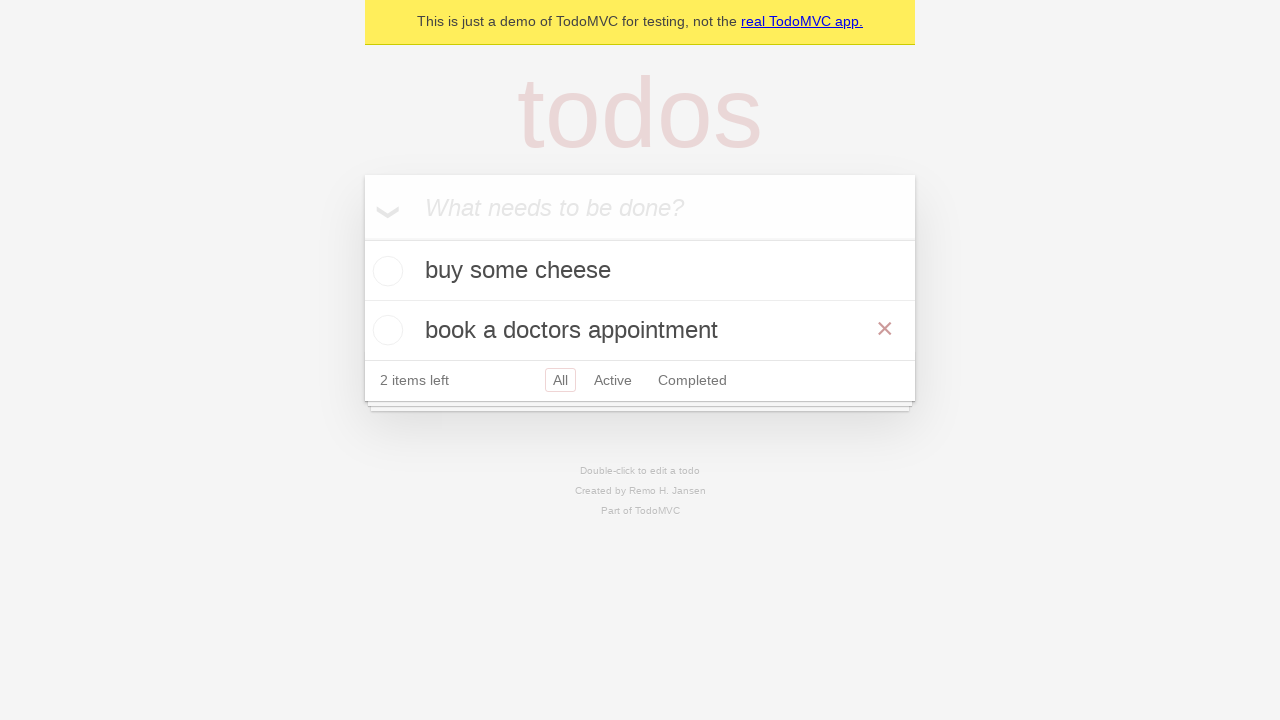